Navigates to Rahul Shetty Academy website and maximizes the browser window

Starting URL: https://rahulshettyacademy.com

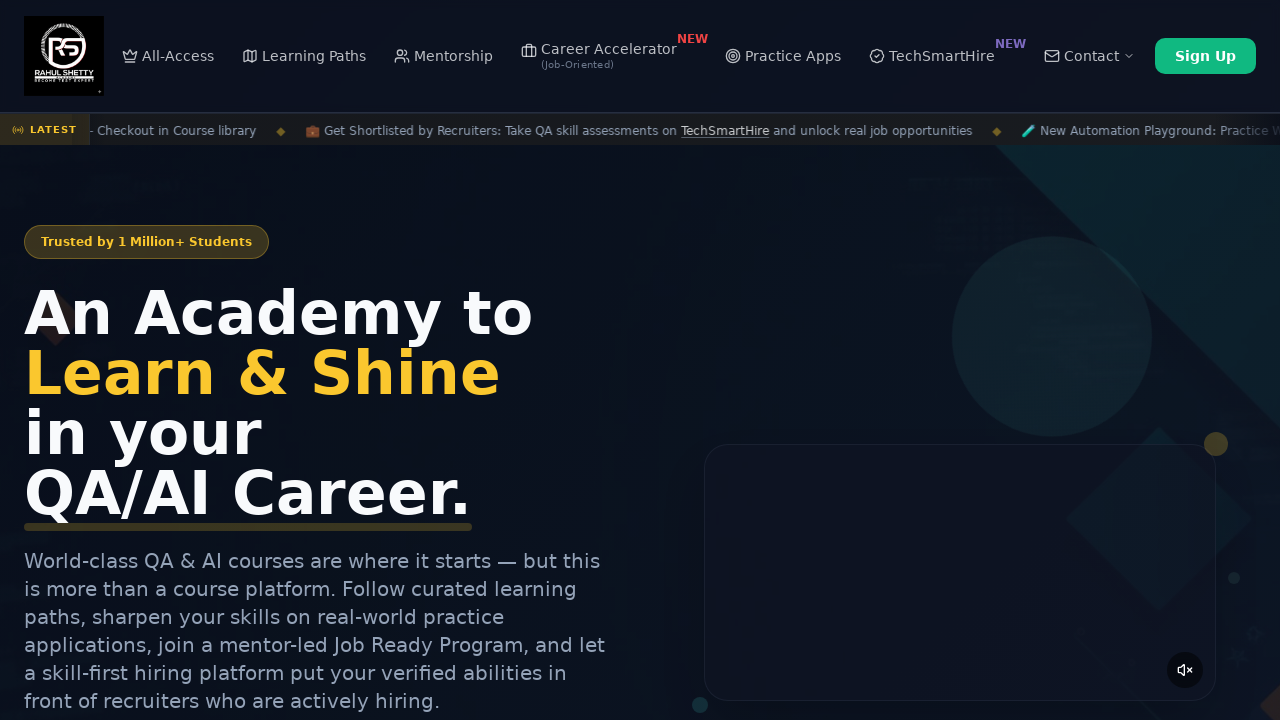

Set viewport size to 1920x1080
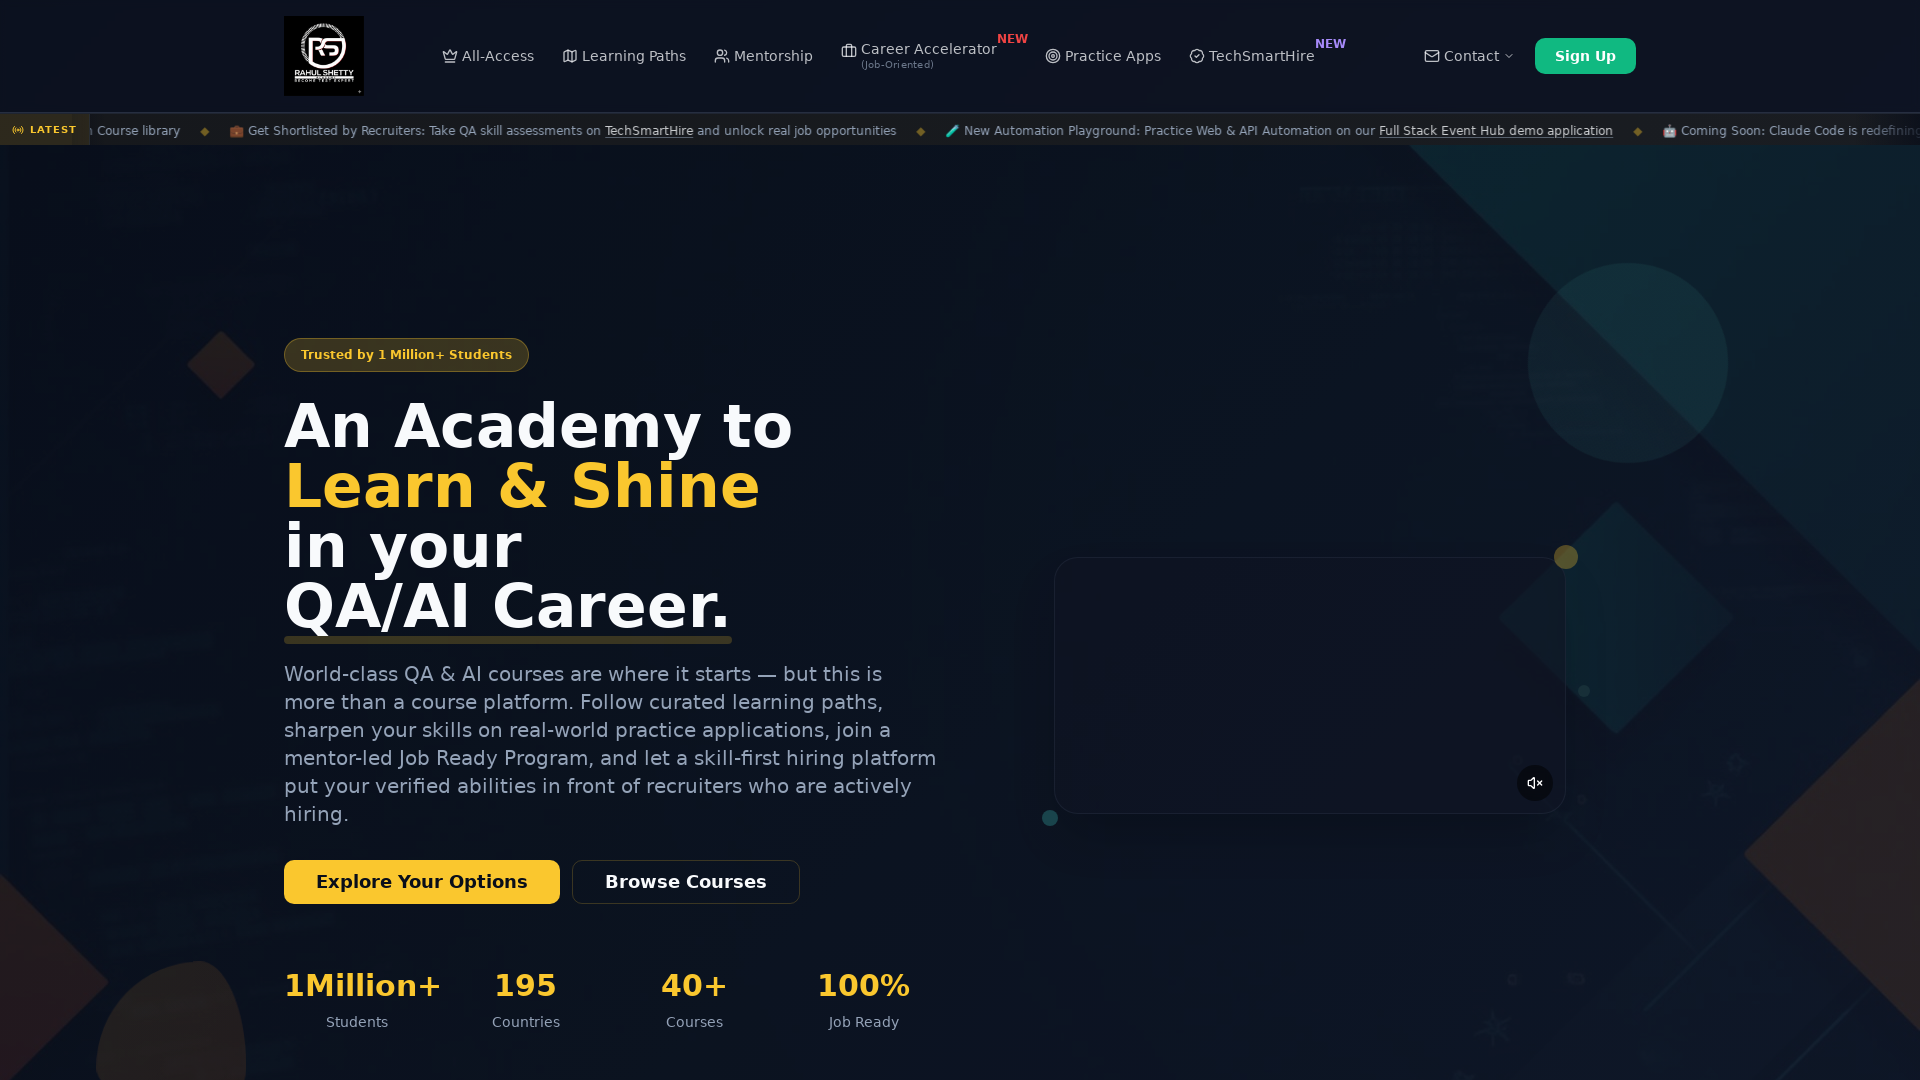

Waited for page to fully load (domcontentloaded)
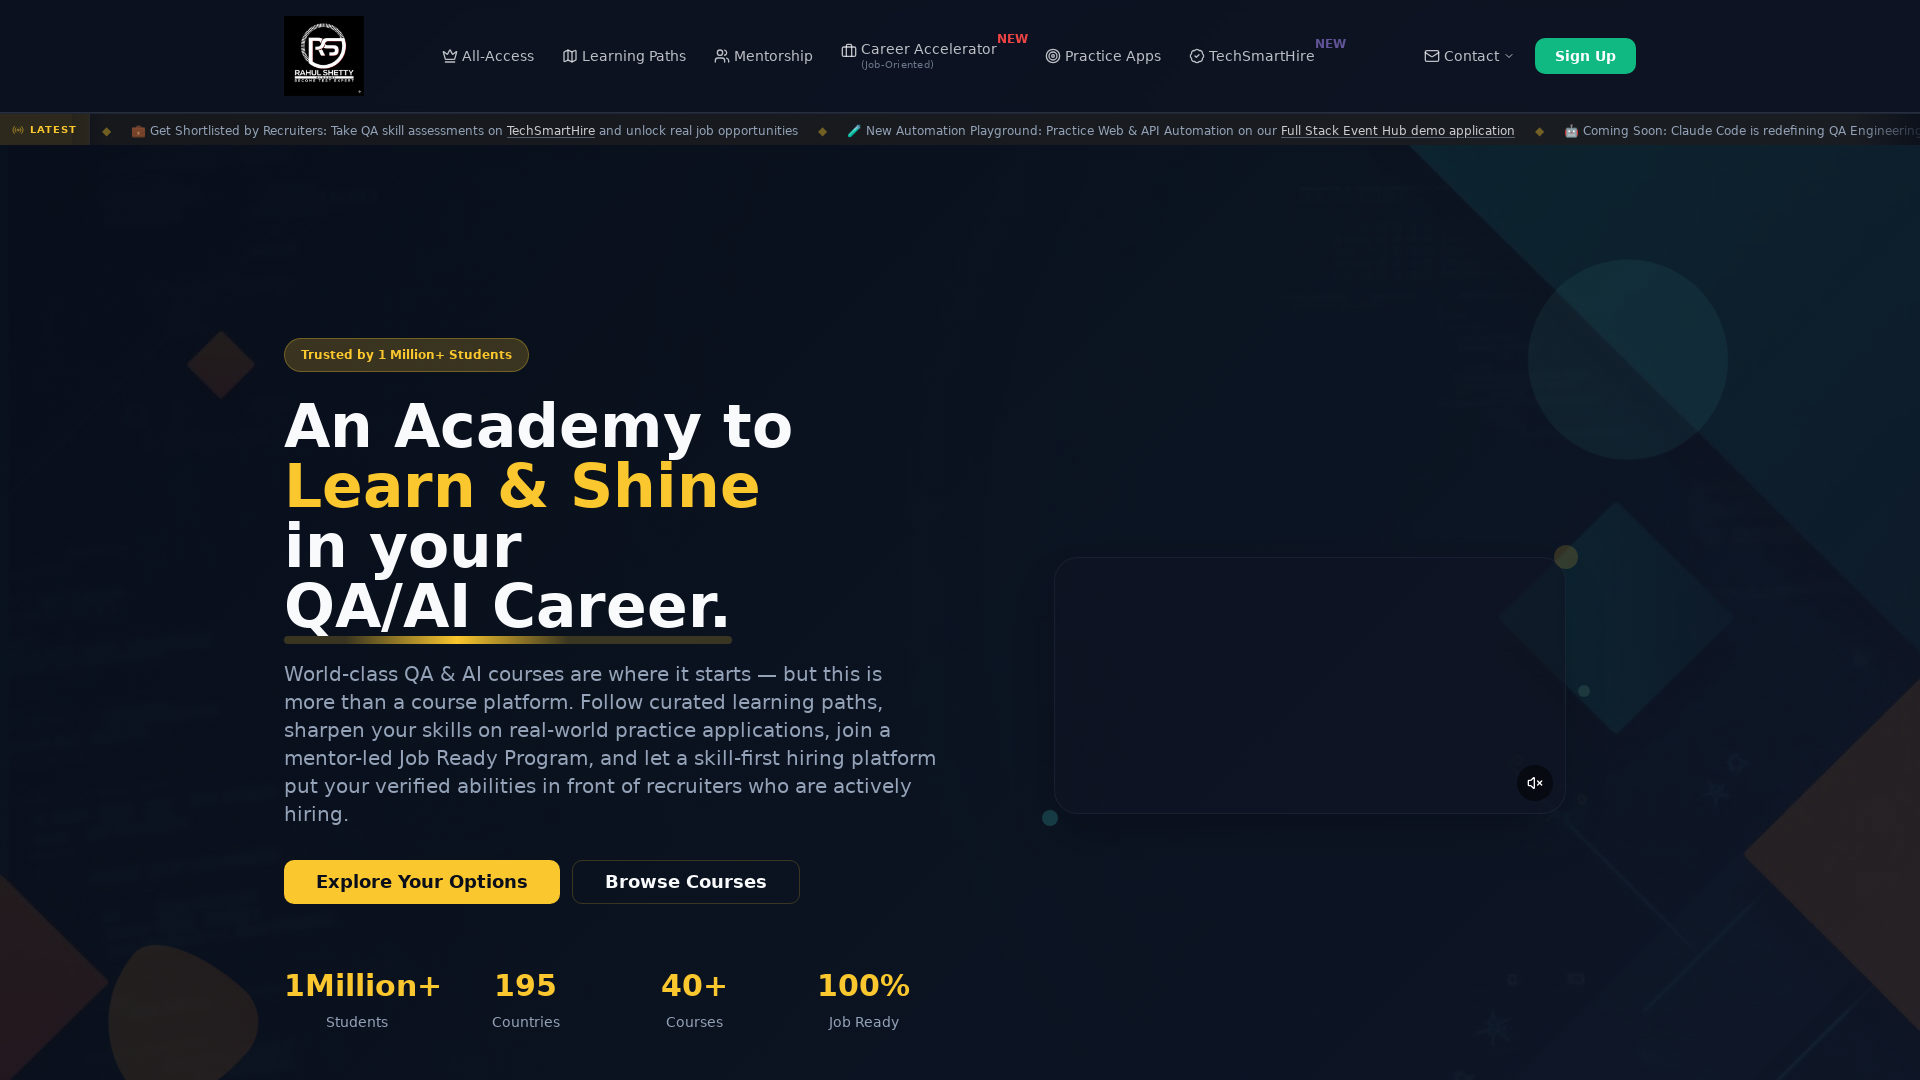

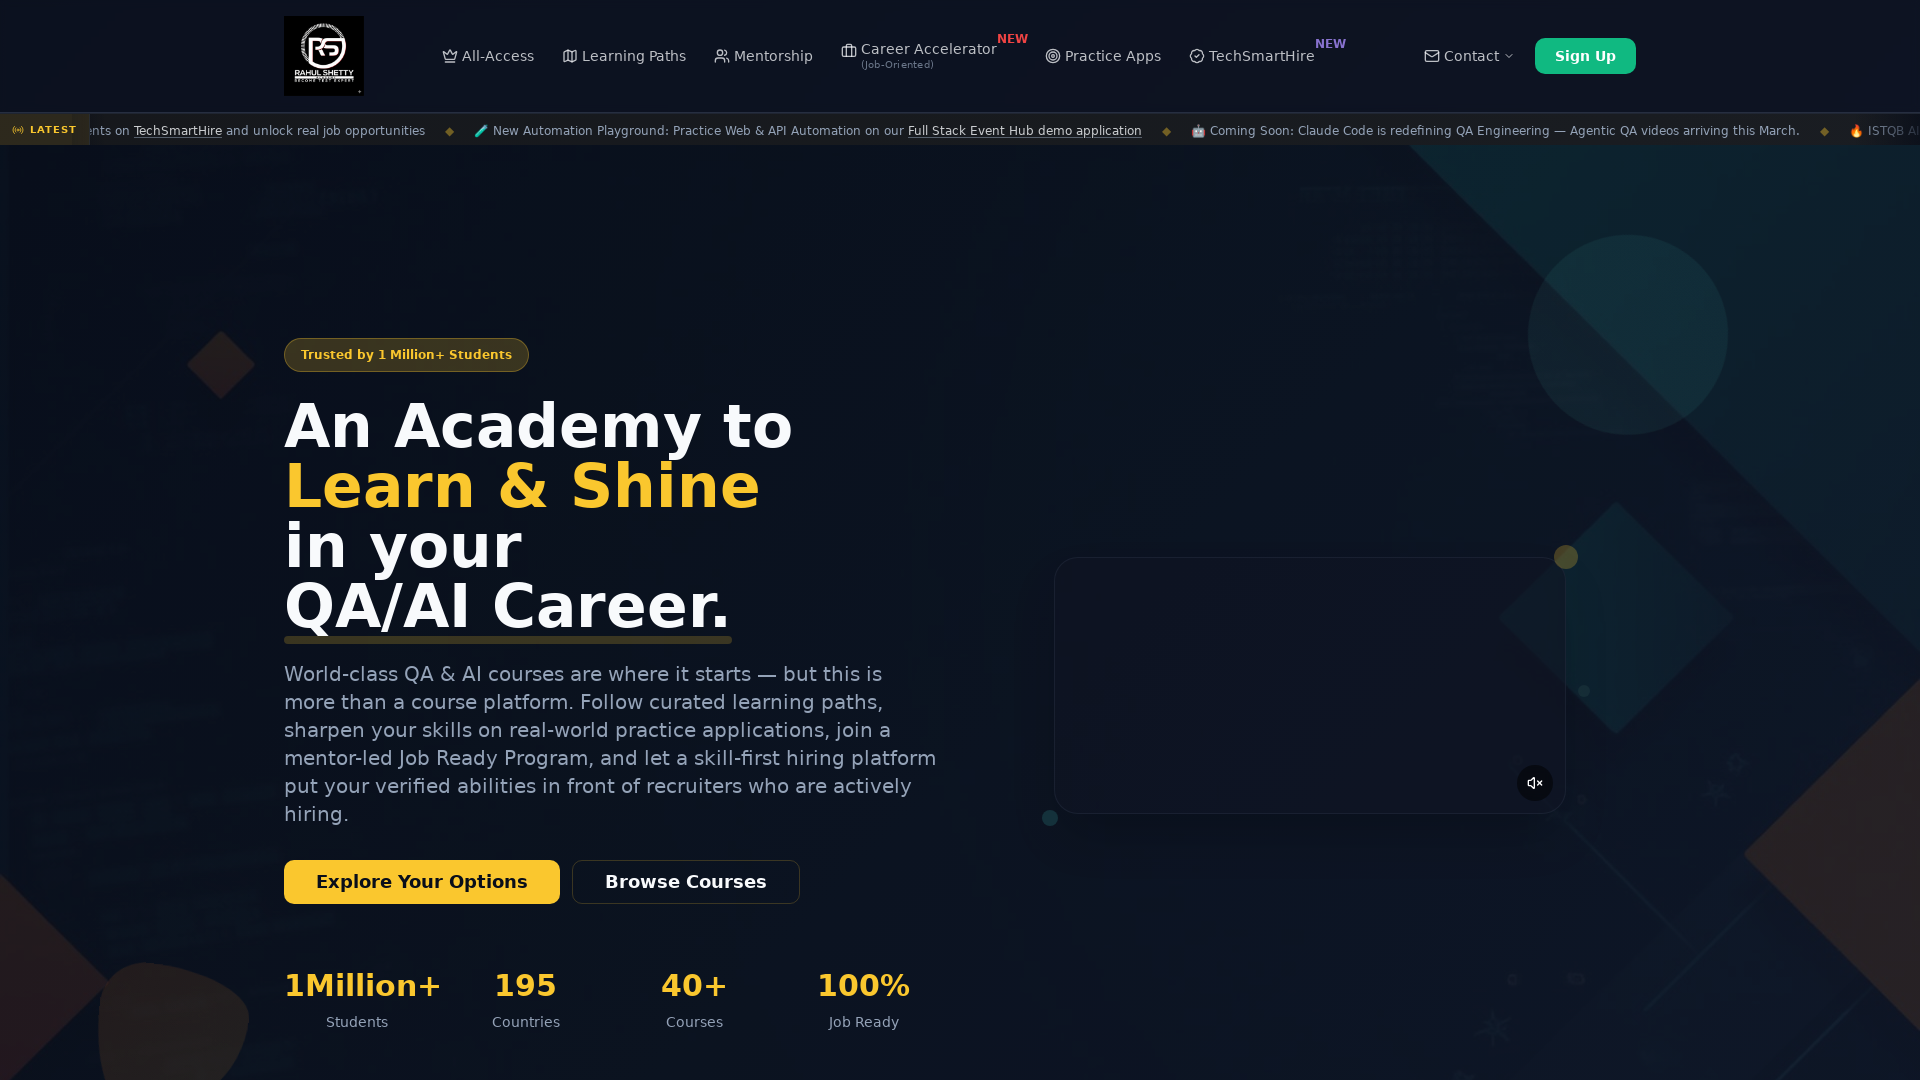